Tests adding todo items by filling the input field, pressing enter, and verifying the items appear in the list

Starting URL: https://demo.playwright.dev/todomvc

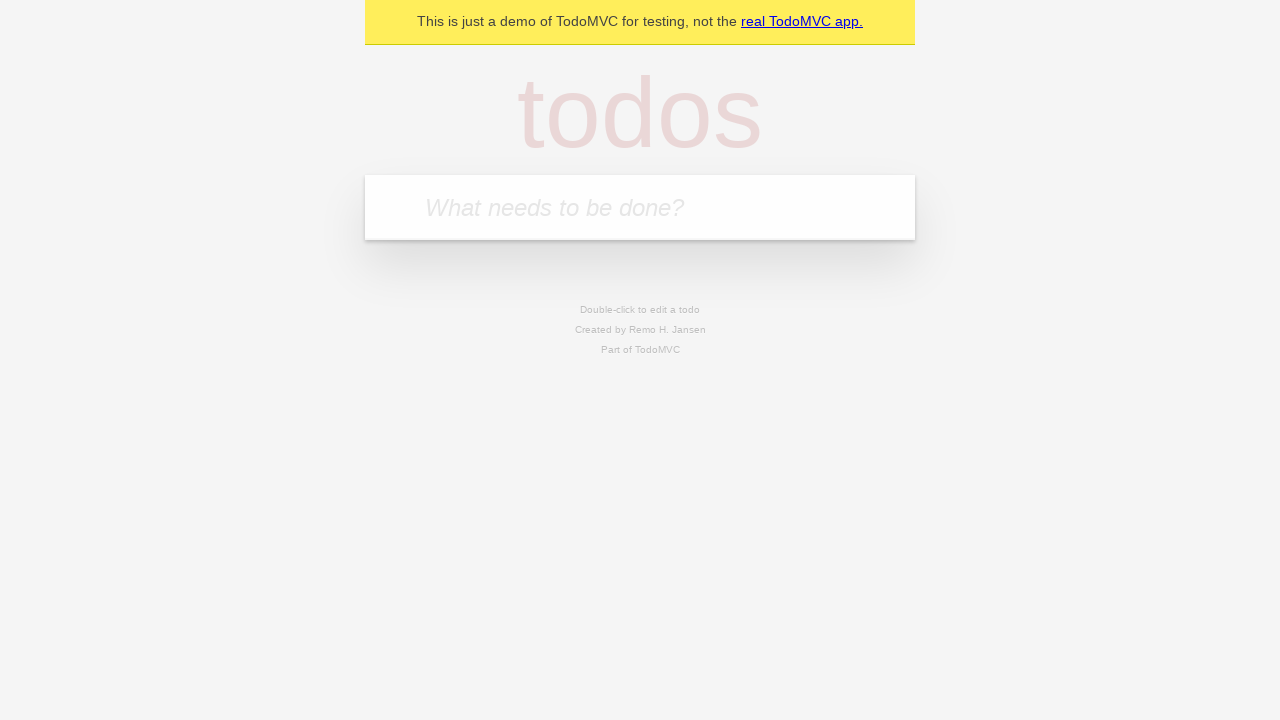

Filled todo input field with 'buy some cheese' on internal:attr=[placeholder="What needs to be done?"i]
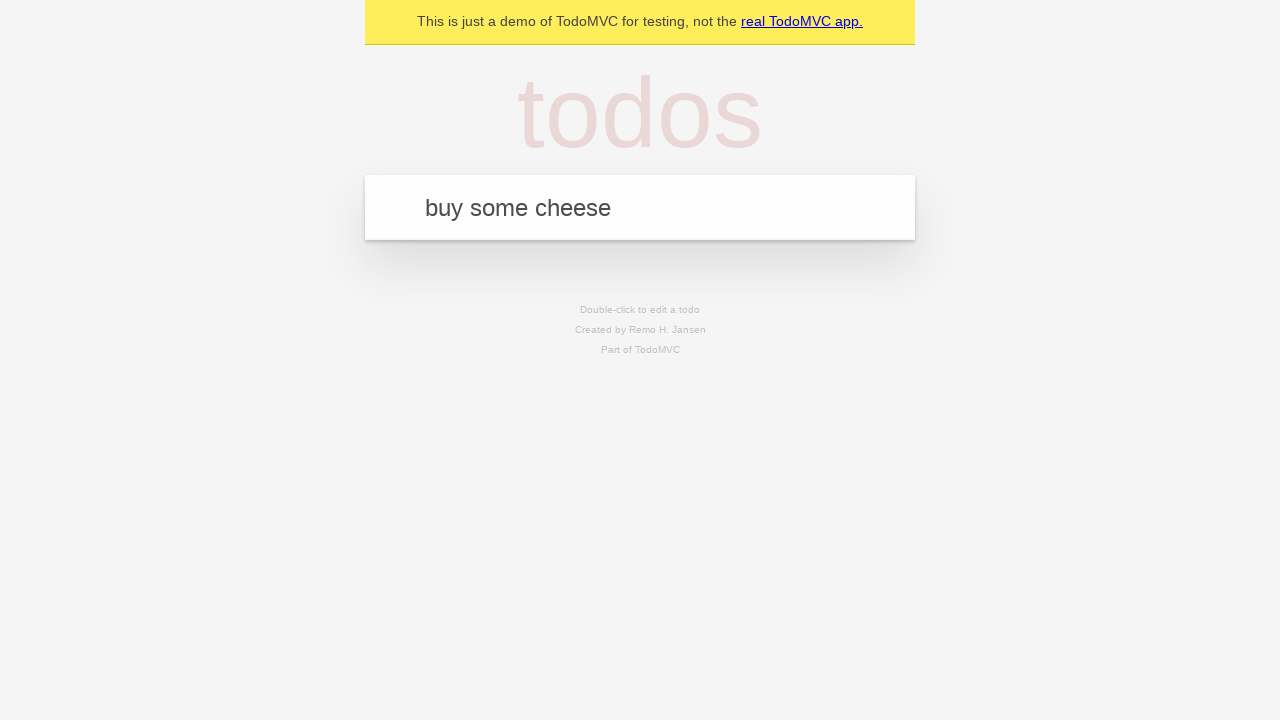

Pressed Enter to add first todo item on internal:attr=[placeholder="What needs to be done?"i]
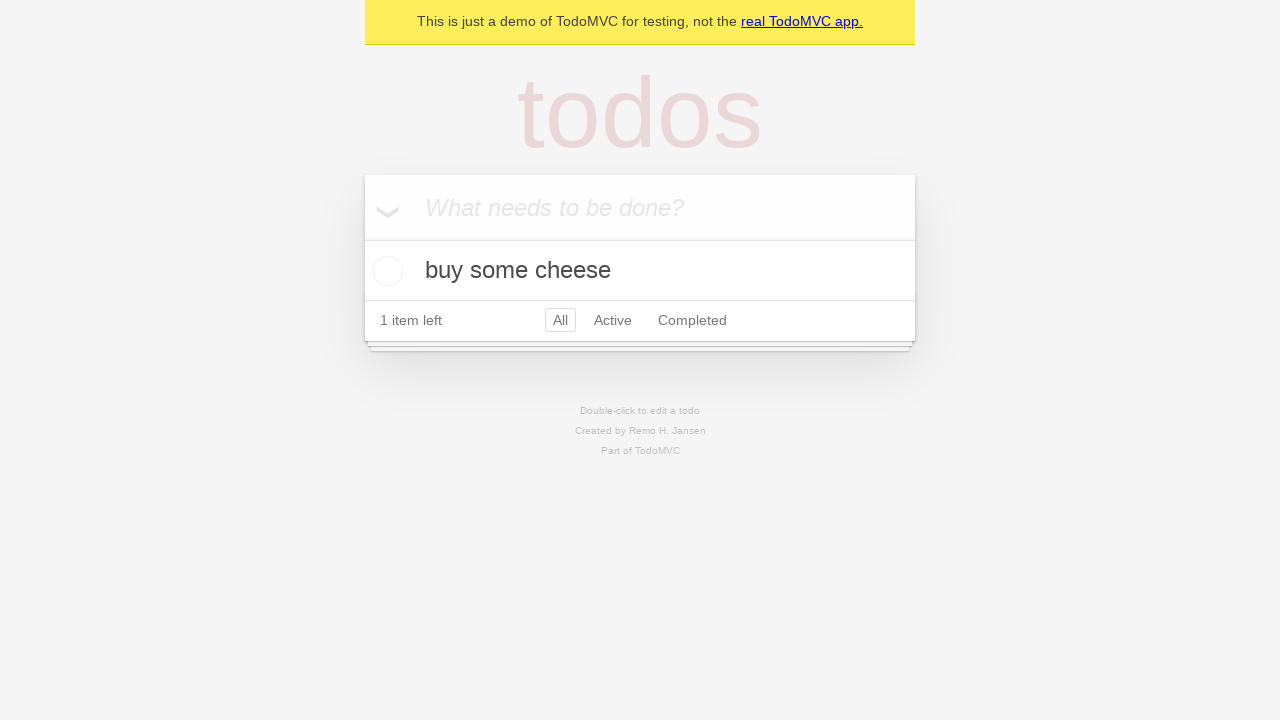

Filled todo input field with 'feed the cat' on internal:attr=[placeholder="What needs to be done?"i]
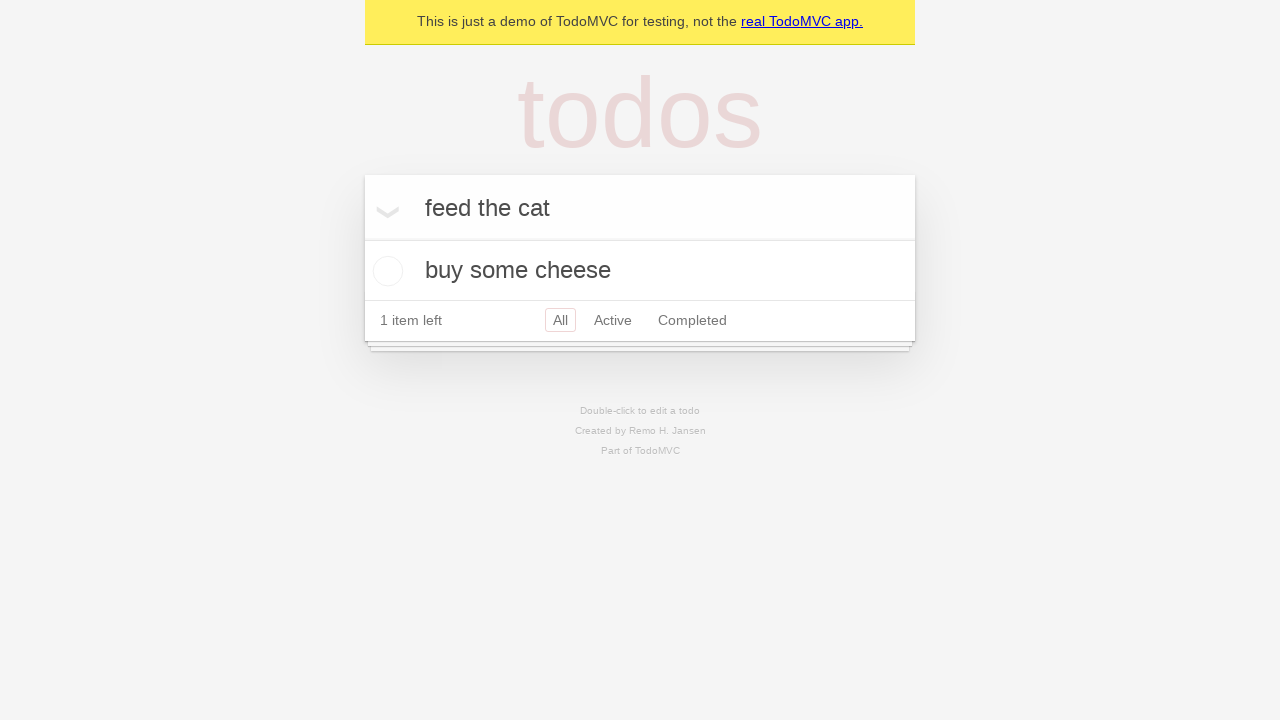

Pressed Enter to add second todo item on internal:attr=[placeholder="What needs to be done?"i]
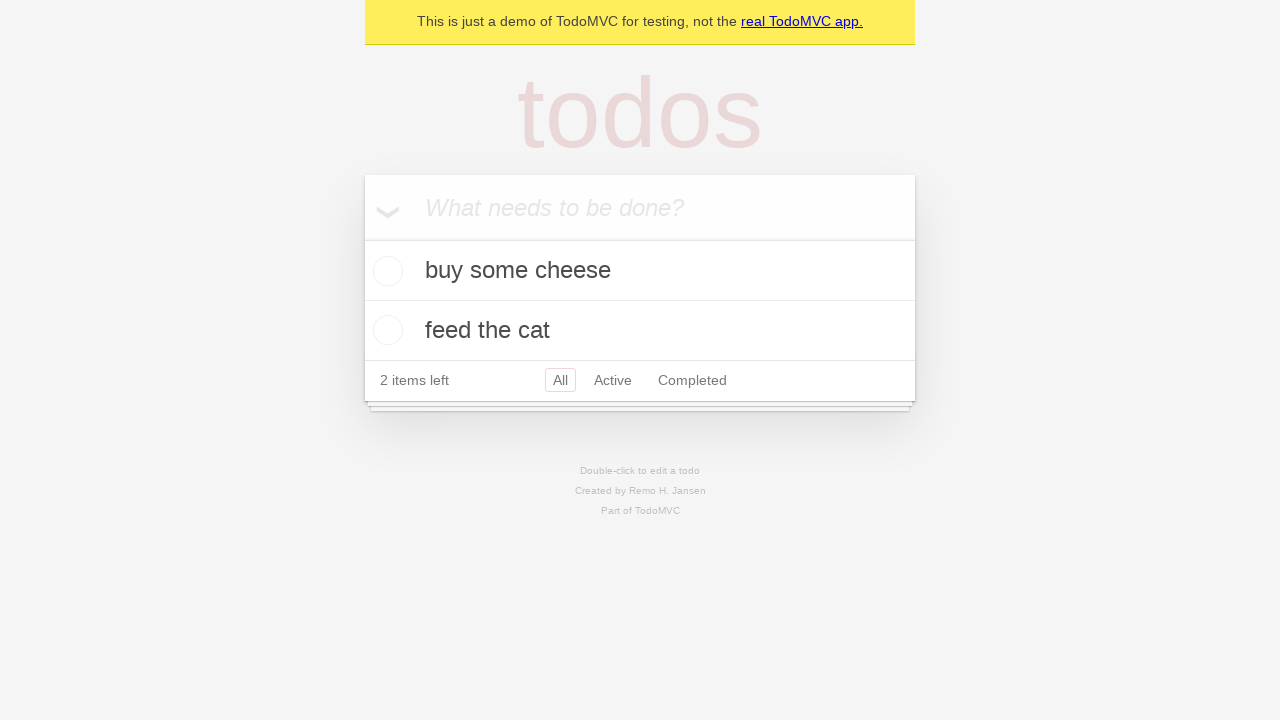

Verified todo items appeared in the list
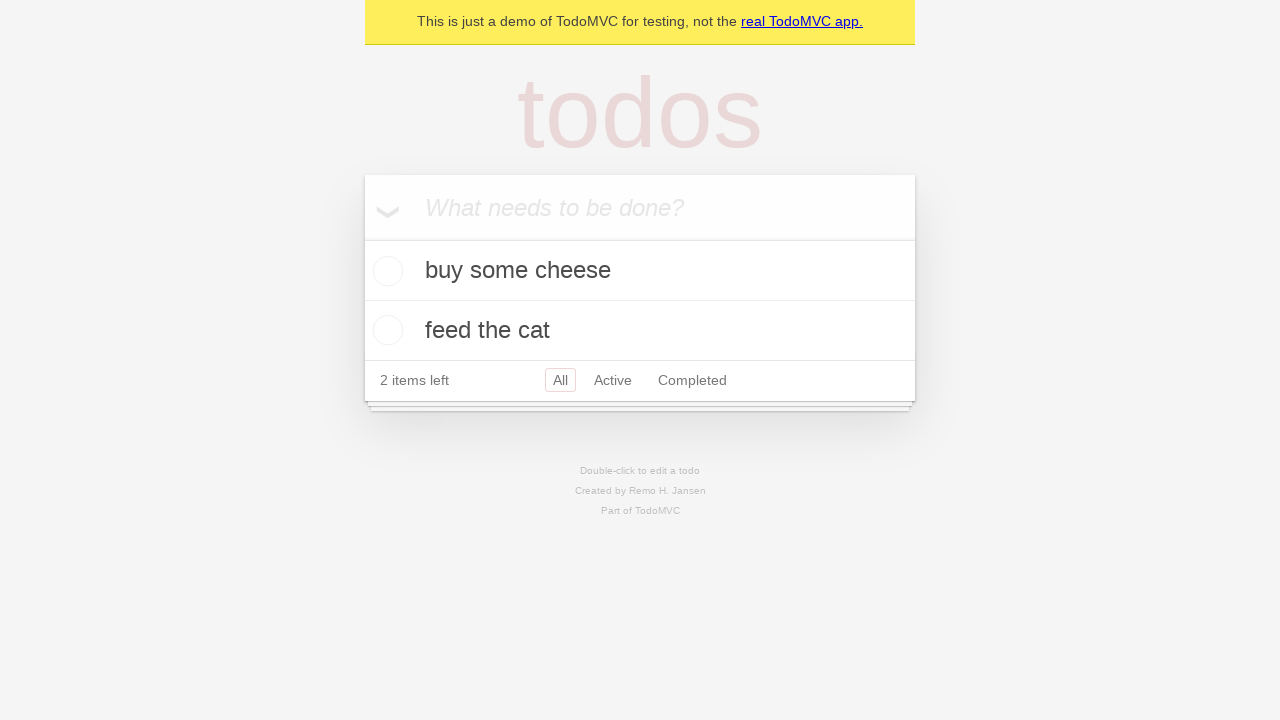

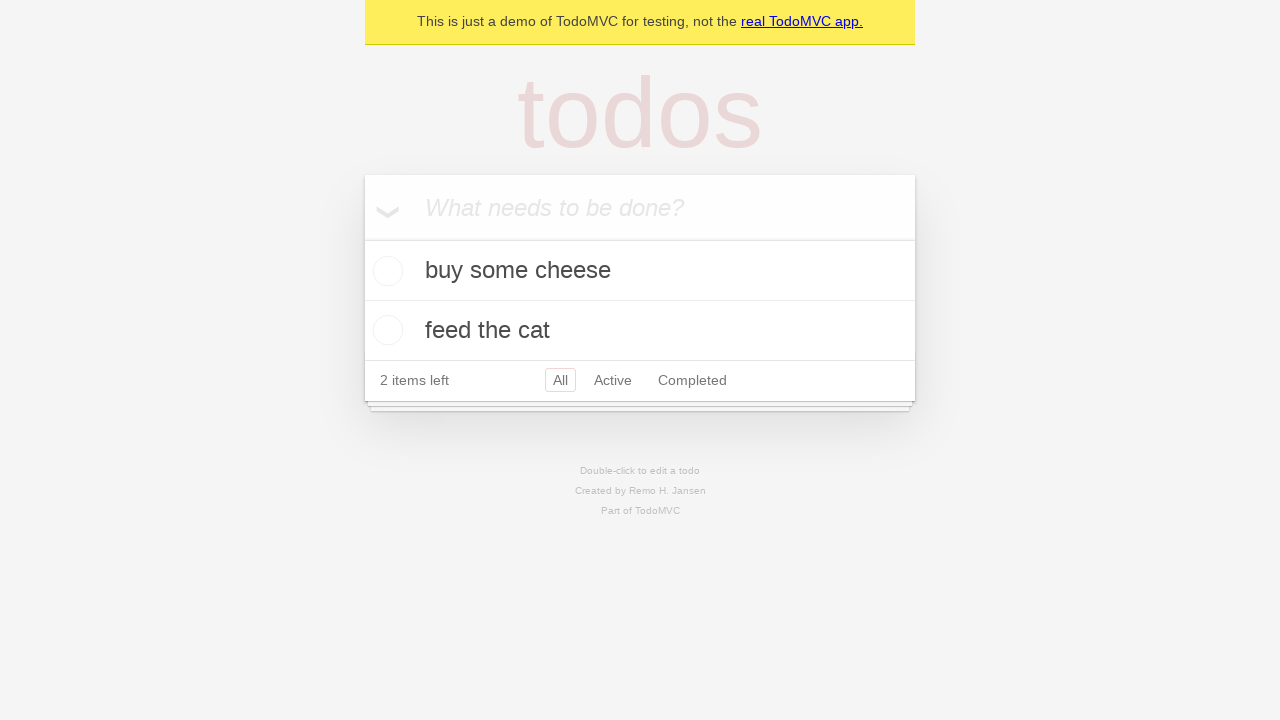